Tests browser navigation functionality by navigating to a page and using back, forward, and refresh browser controls

Starting URL: https://contacts-app.tobbymarshall815.vercel.app/home

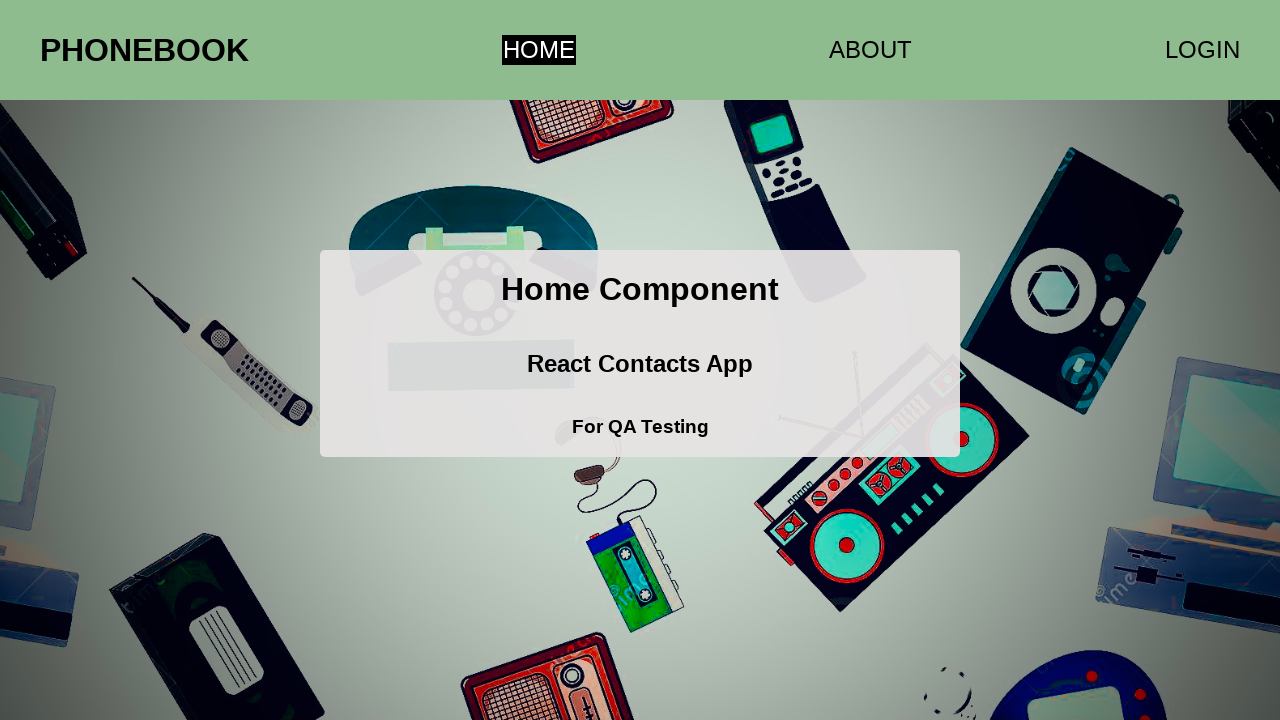

Navigated to contacts app home page
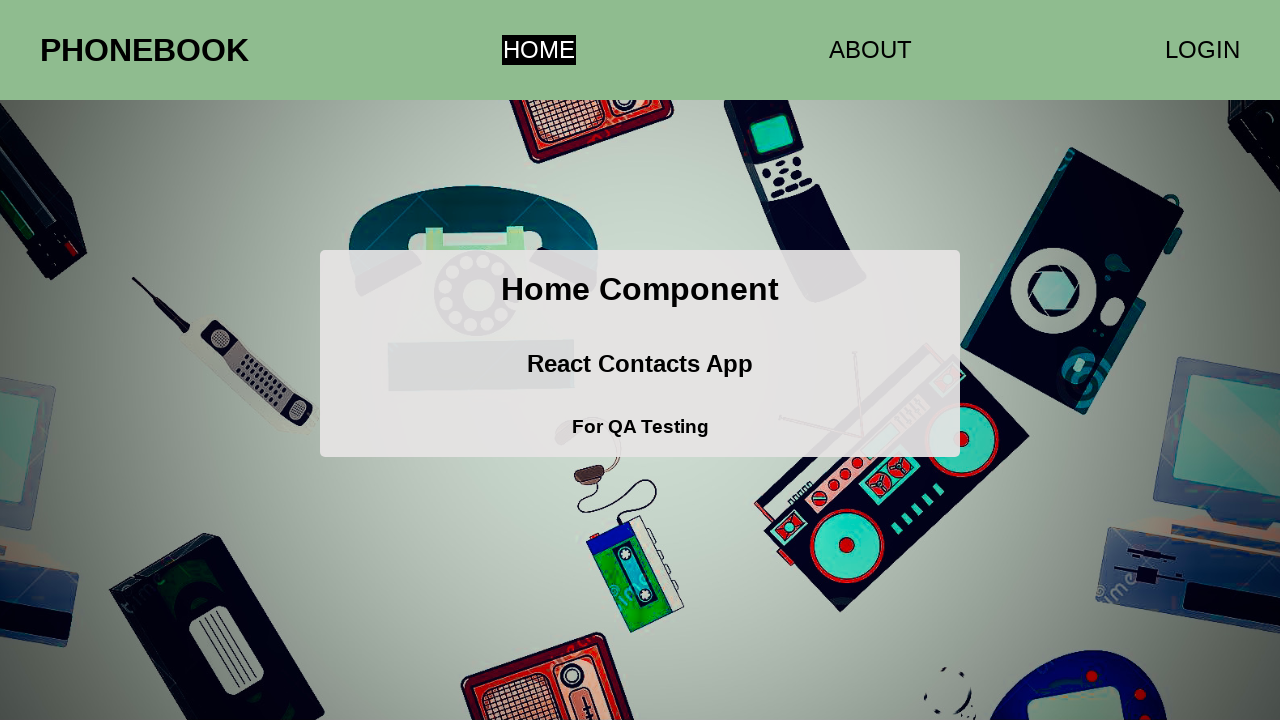

Clicked back button to navigate to previous page
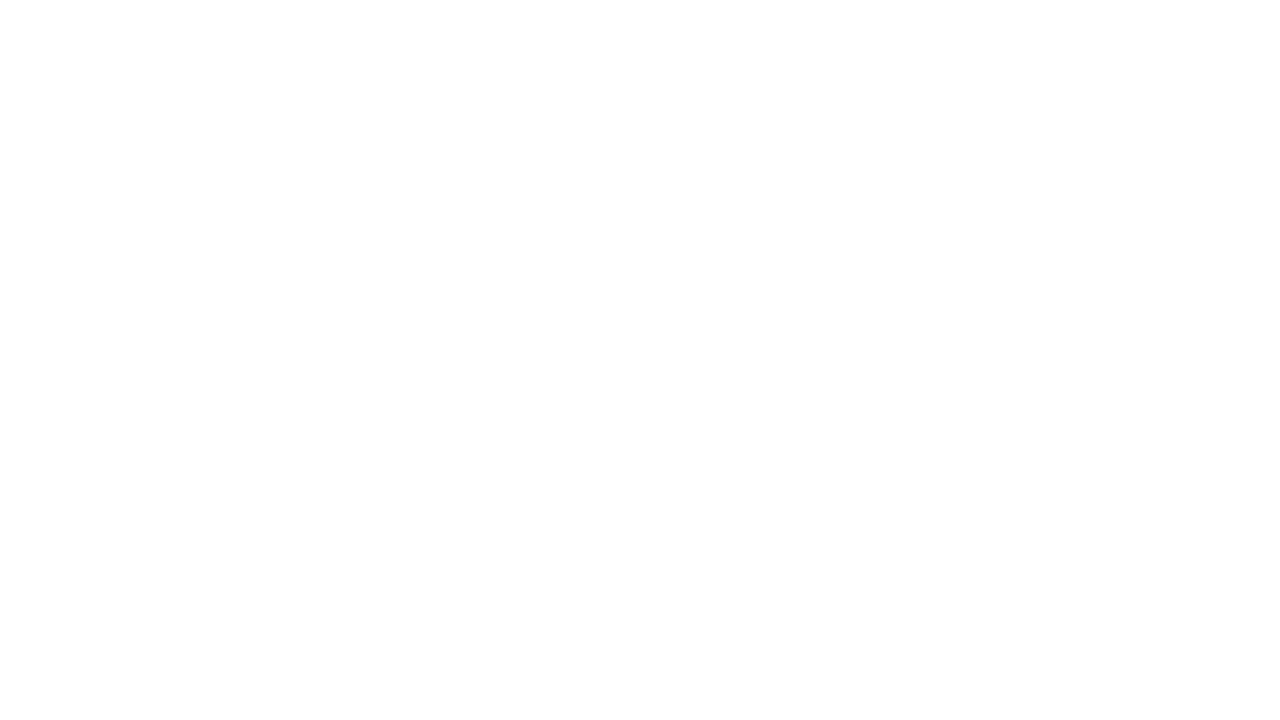

Clicked forward button to navigate to next page
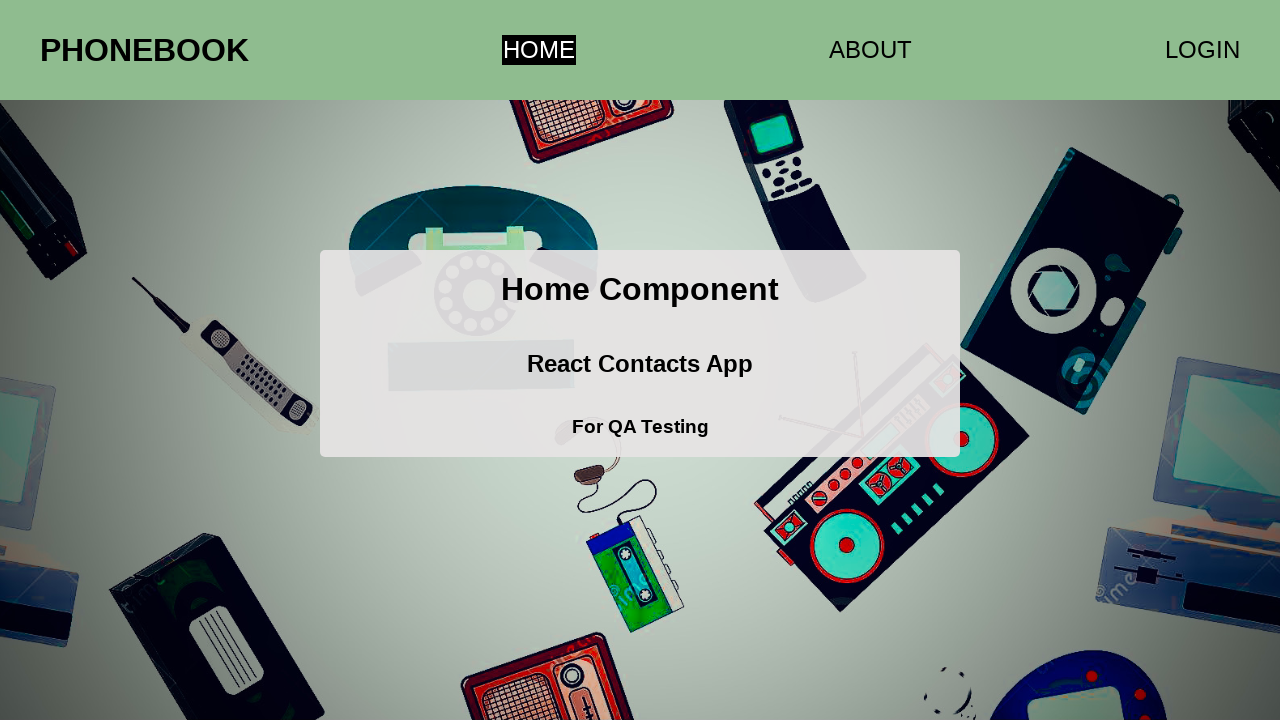

Refreshed the current page
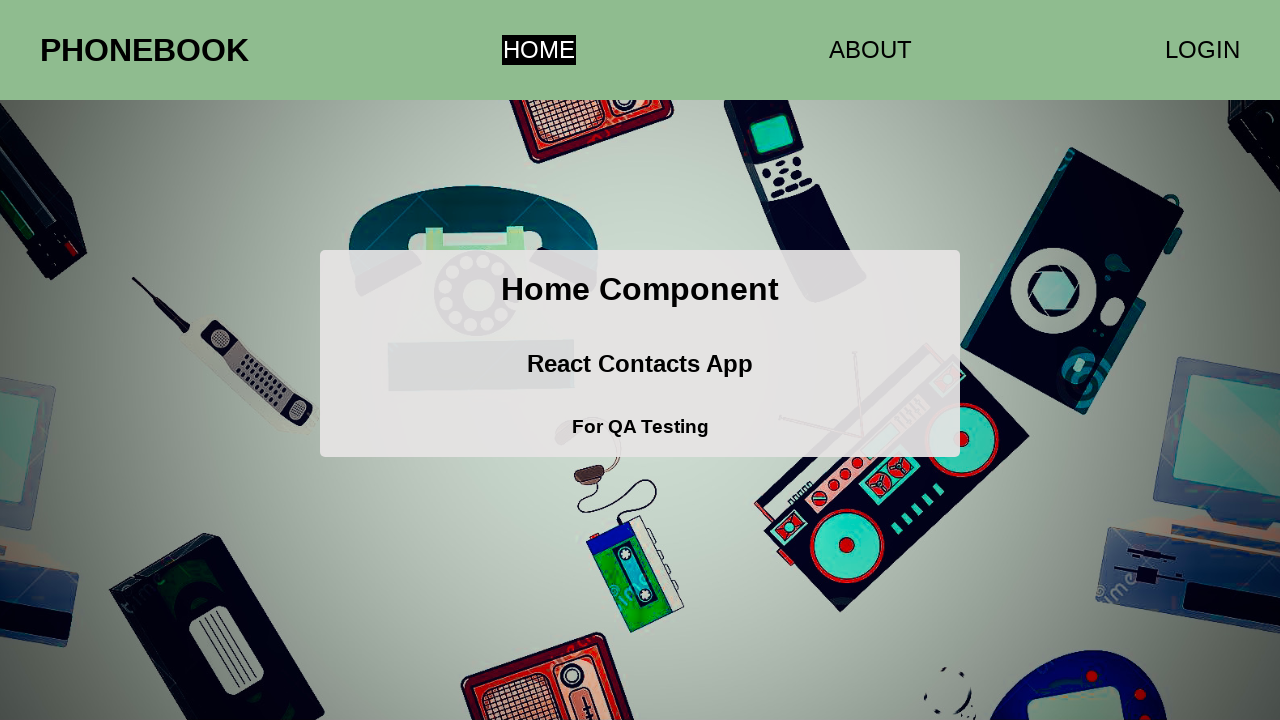

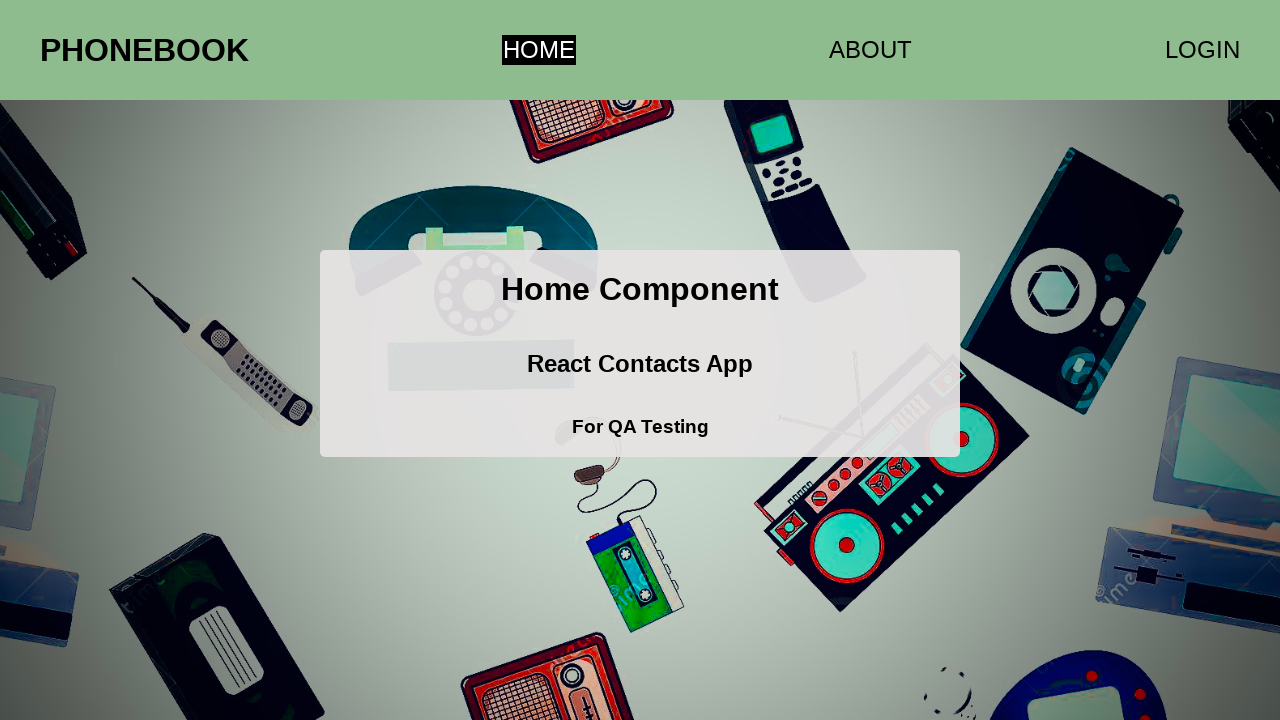